Tests the vegetable shopping site by searching for products containing 'ca', finding Cashews in the results, adding it to cart, and clicking the cart icon

Starting URL: https://rahulshettyacademy.com/seleniumPractise/#/

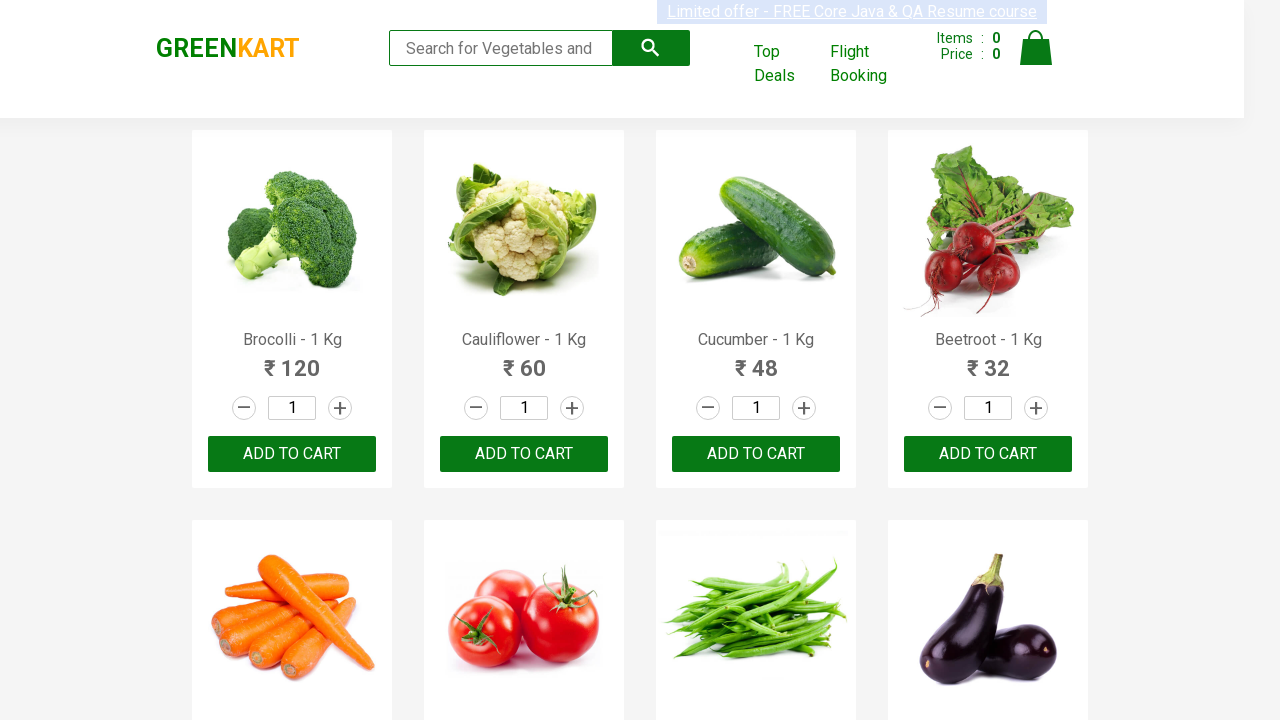

Typed 'ca' in the search field on .search-keyword
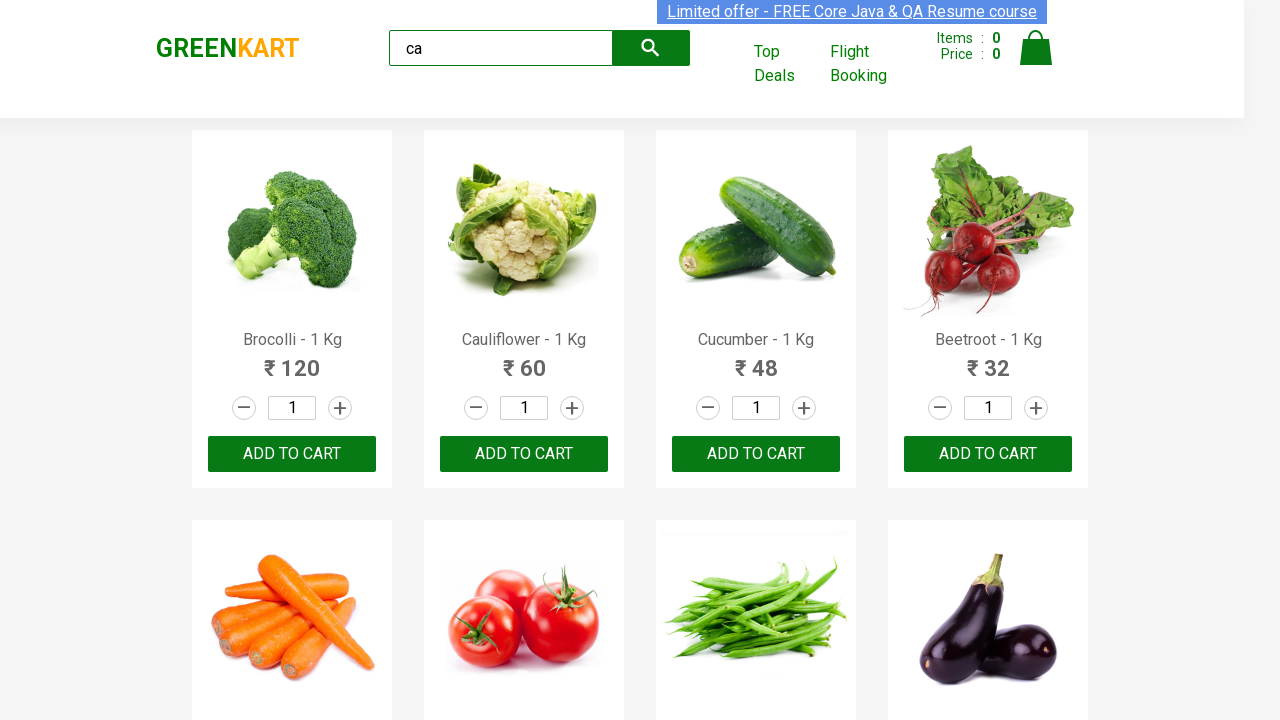

Waited 2 seconds for search results to load
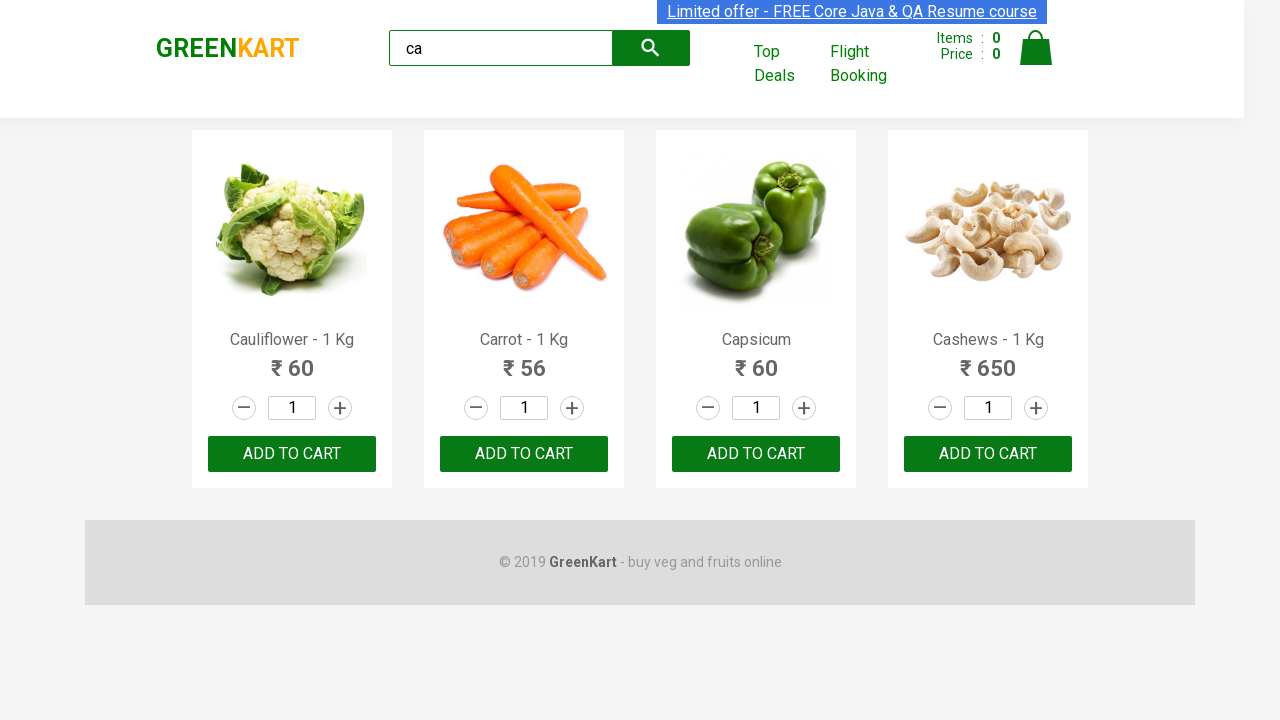

Retrieved all product elements from search results
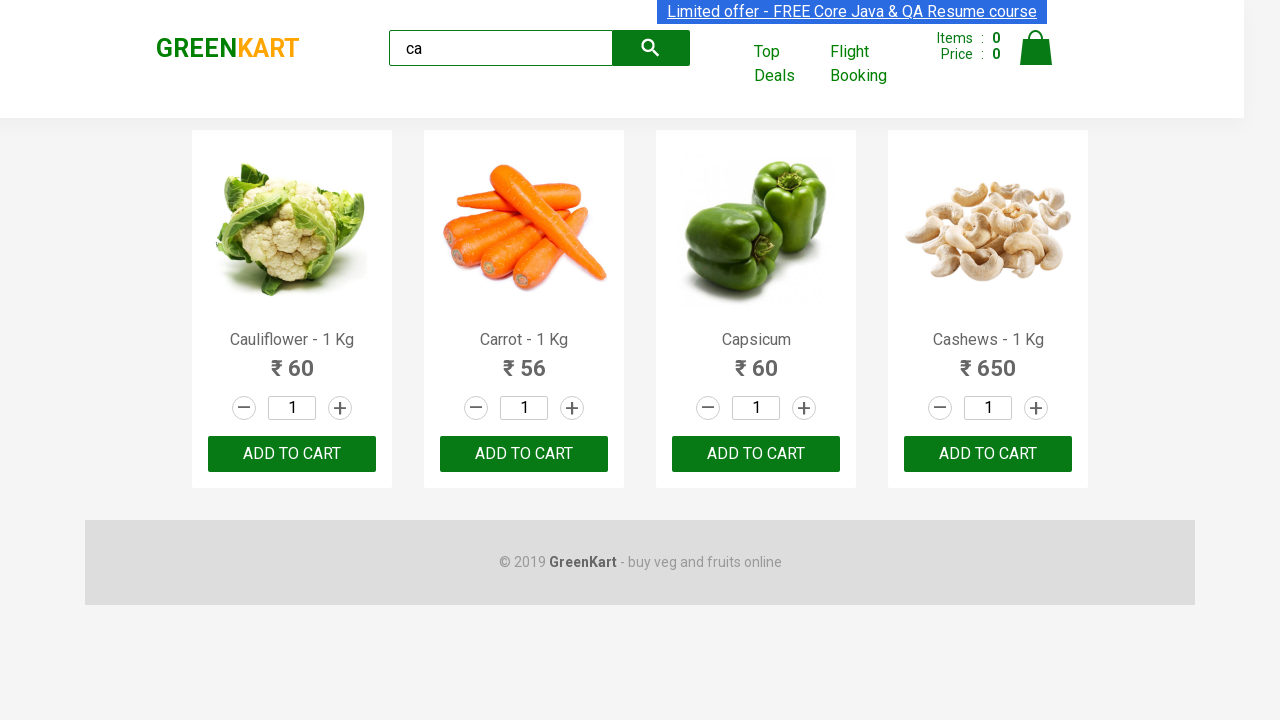

Extracted product name: Cauliflower - 1 Kg
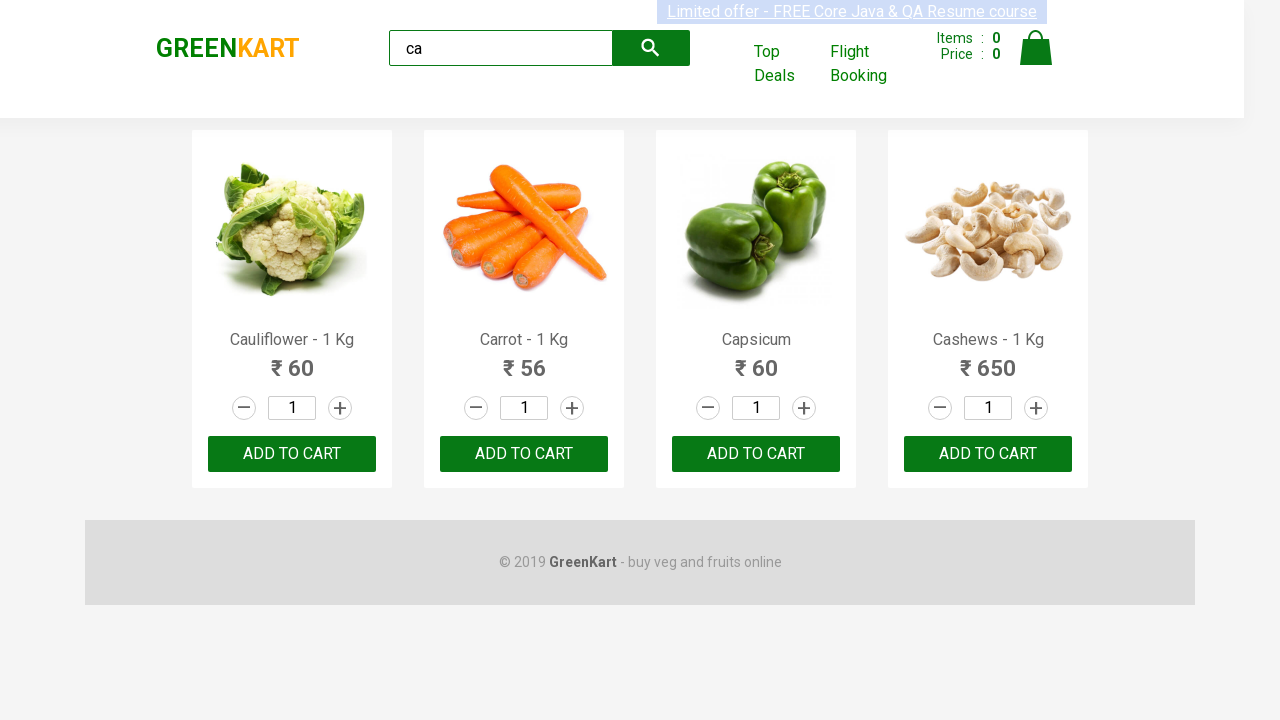

Extracted product name: Carrot - 1 Kg
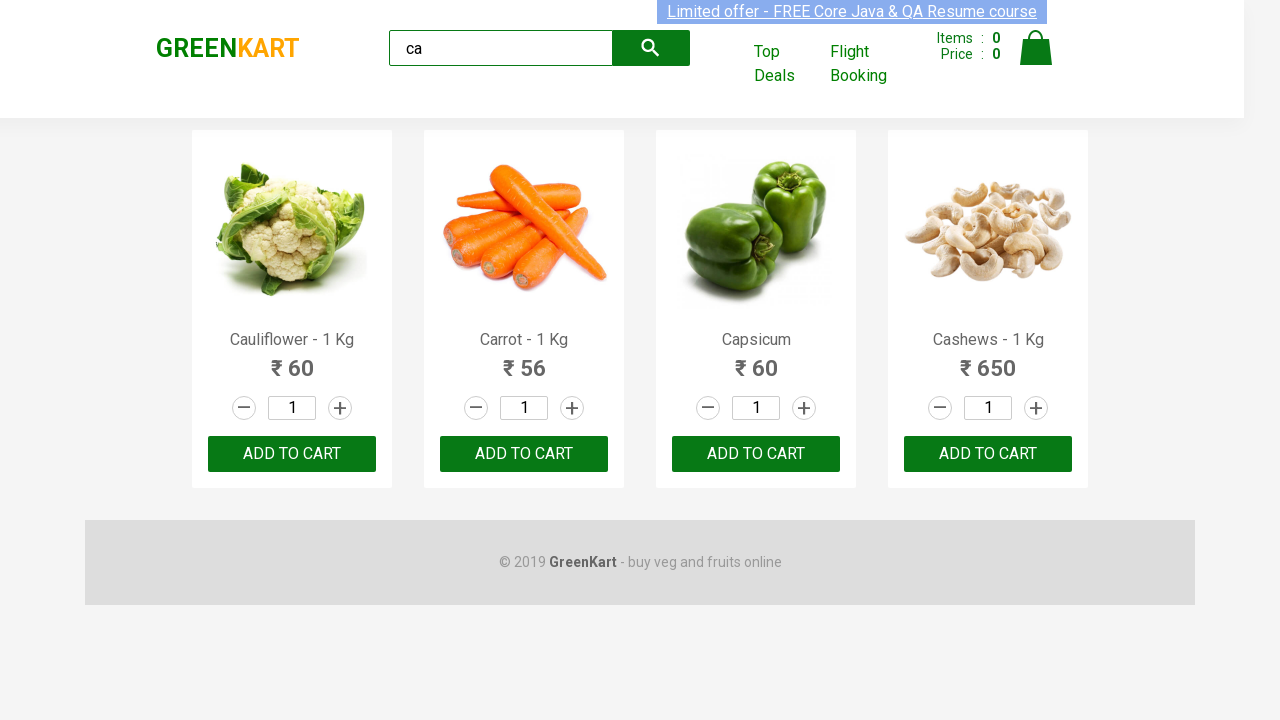

Extracted product name: Capsicum
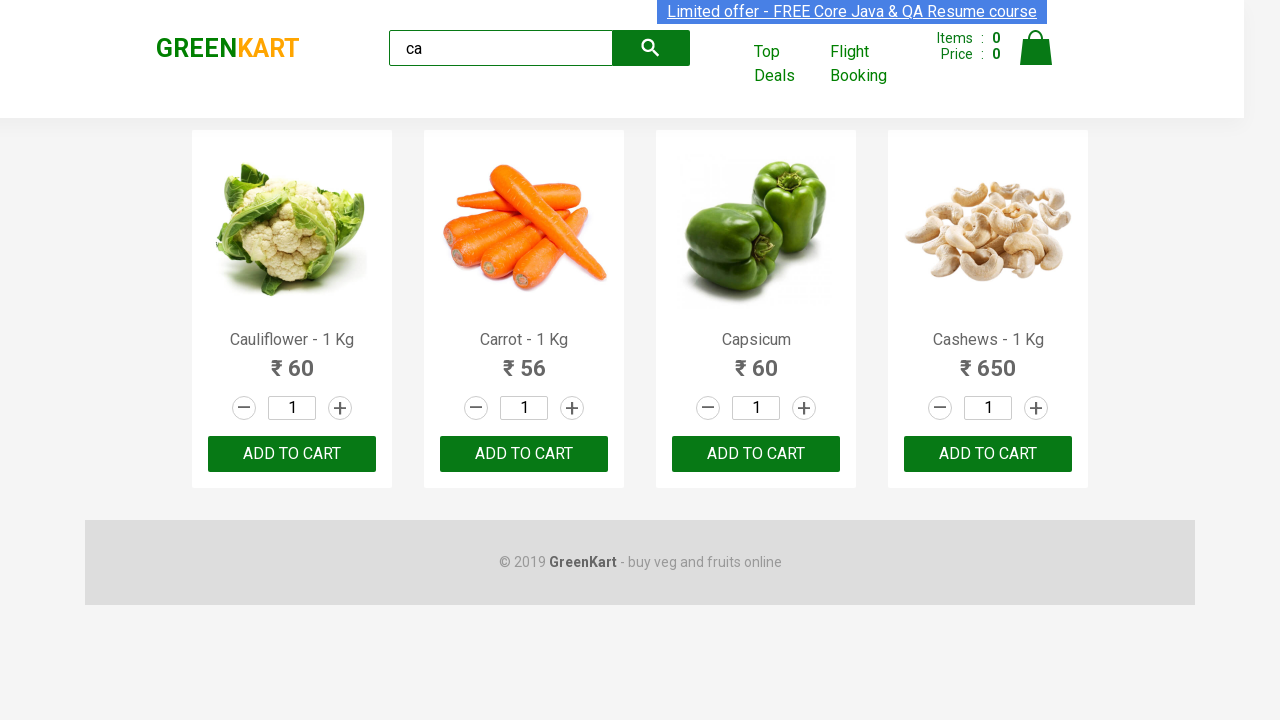

Extracted product name: Cashews - 1 Kg
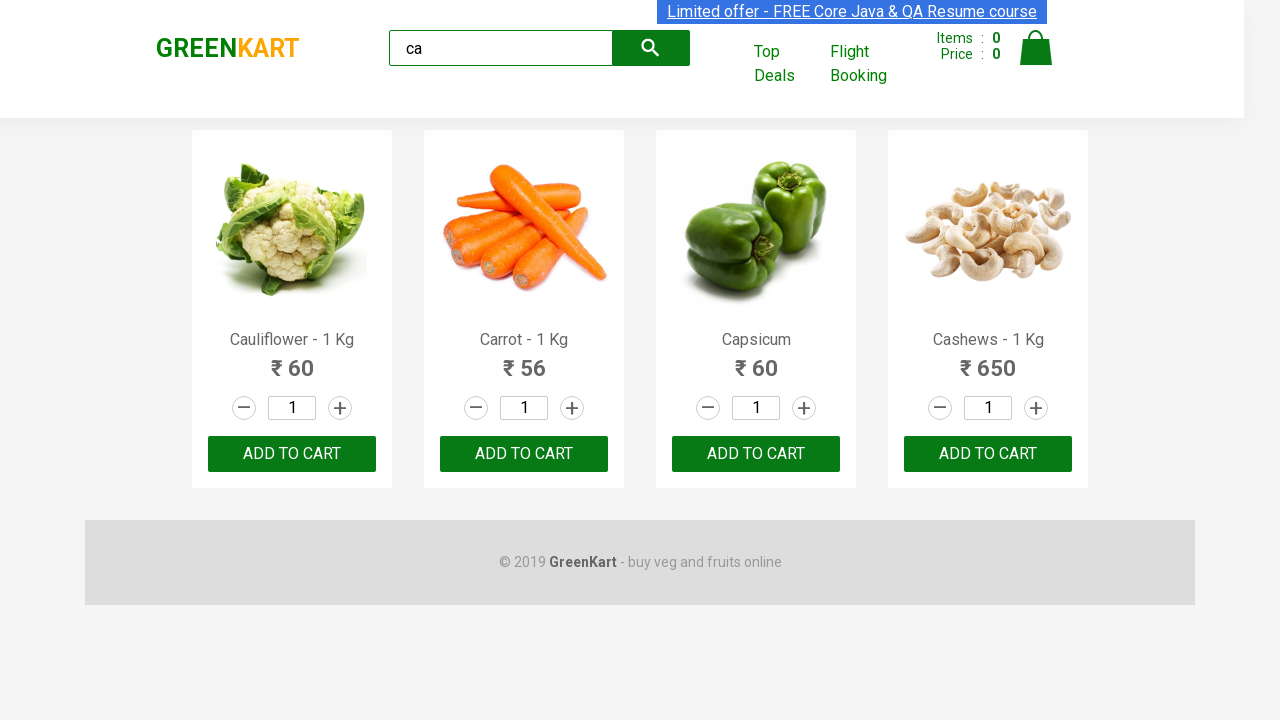

Found Cashews product and clicked Add to Cart button at (988, 454) on .products .product >> nth=3 >> button
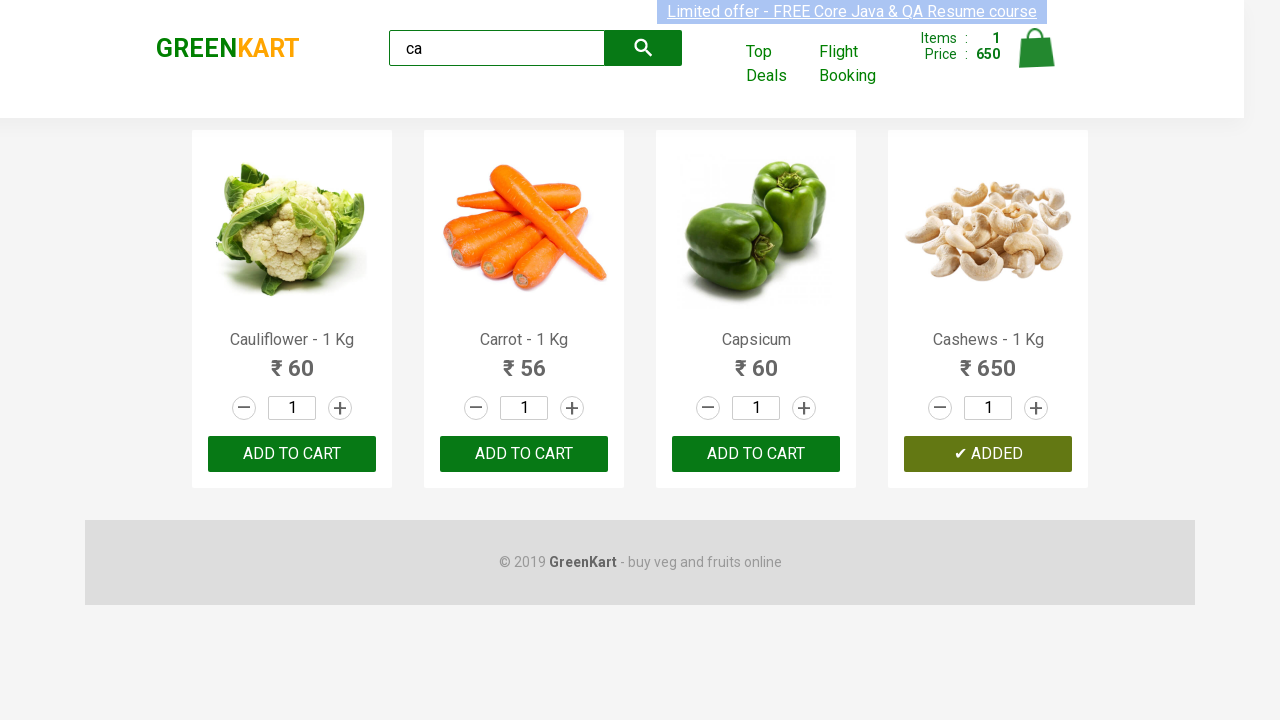

Clicked the cart icon to view shopping cart at (1036, 48) on .cart-icon > img
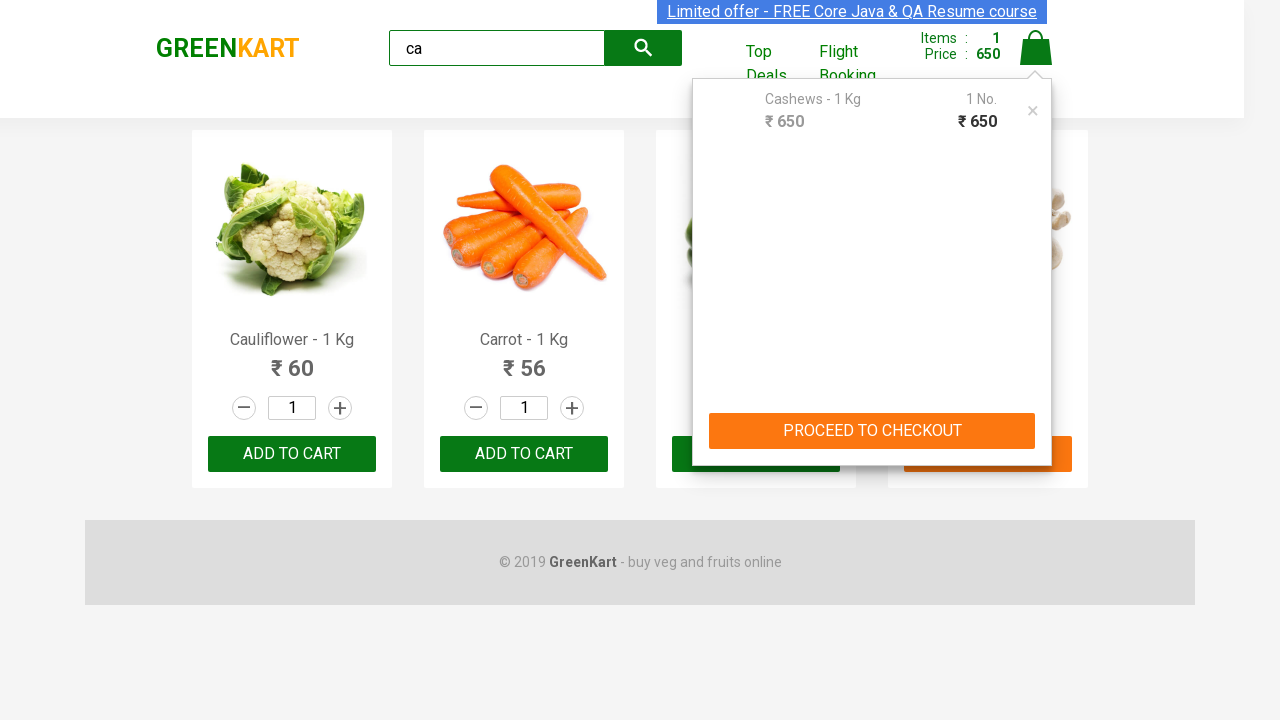

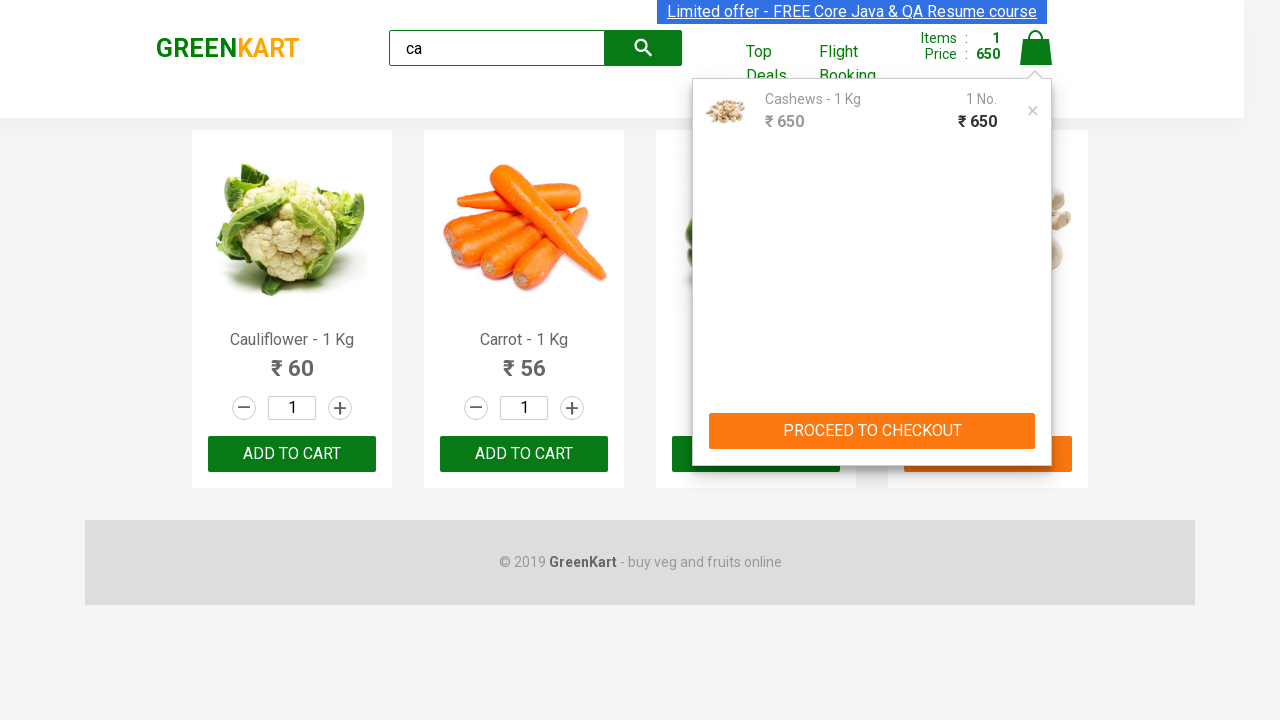